Tests the About Us page navigation by clicking the About Us link and verifying the page title displays "ParaSoft Demo Website"

Starting URL: https://parabank.parasoft.com/parabank/index.htm

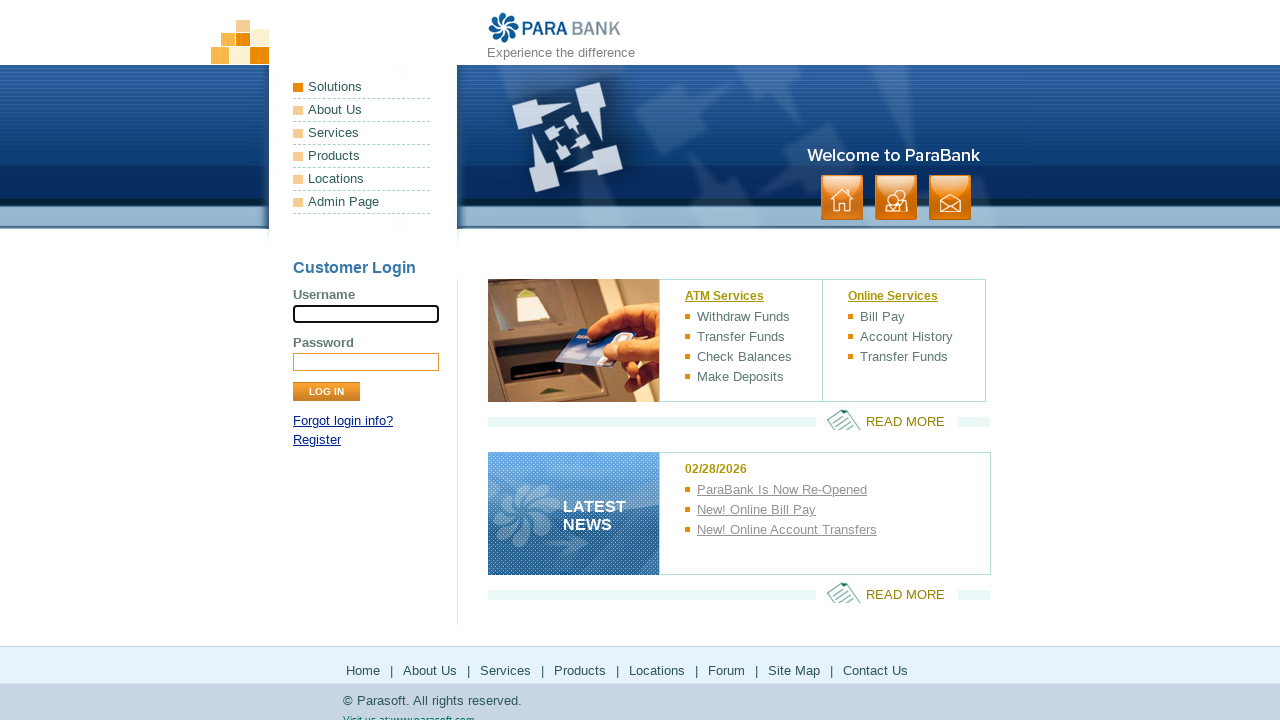

Clicked About Us link at (362, 110) on a:has-text('About Us')
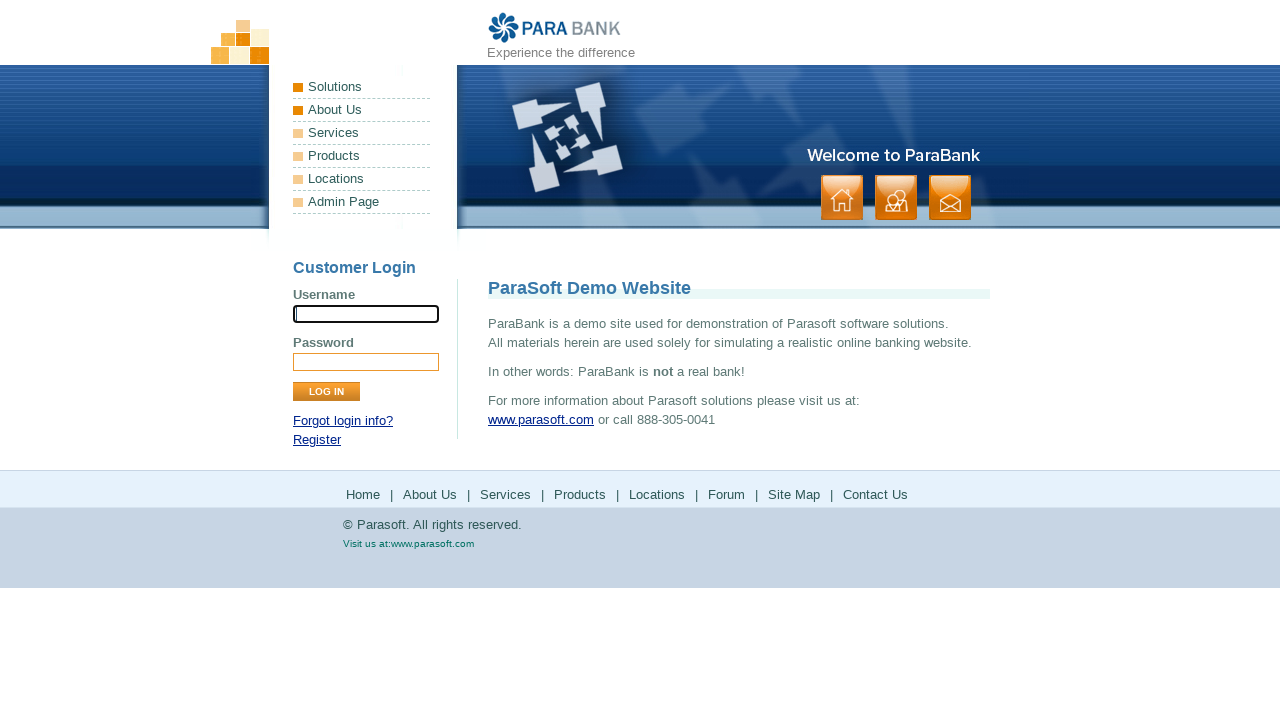

Waited for page title element to load
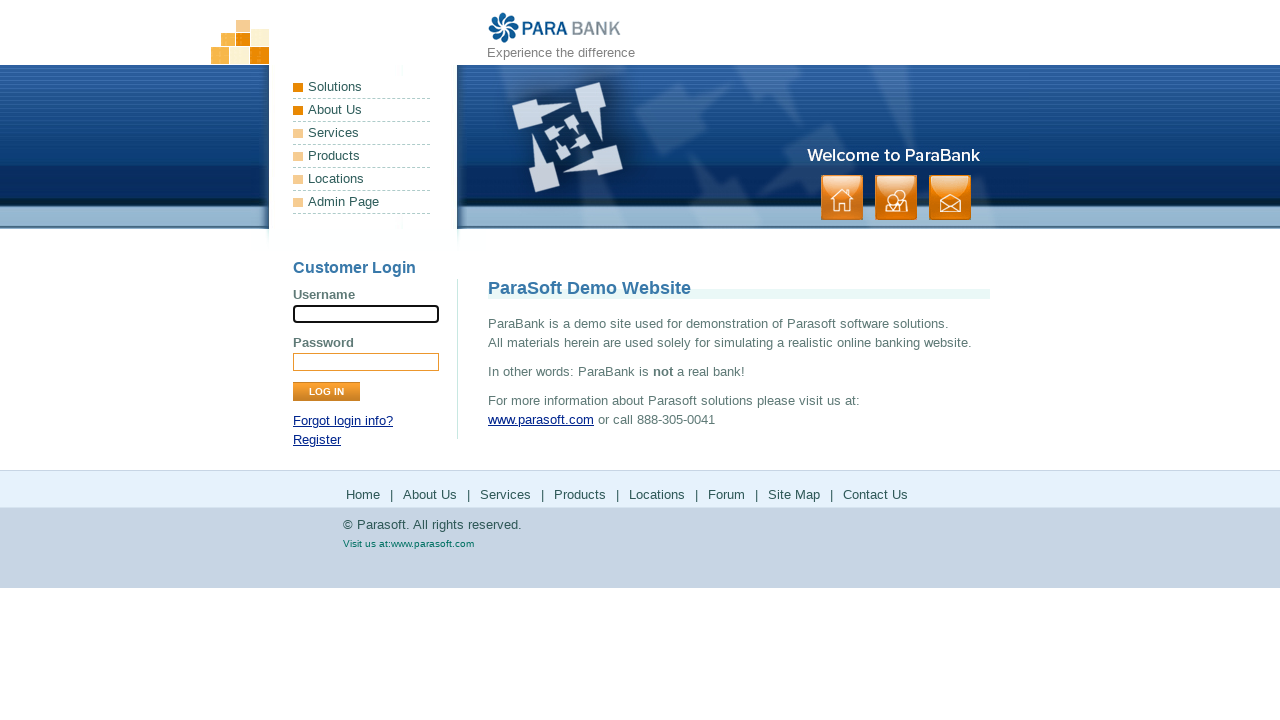

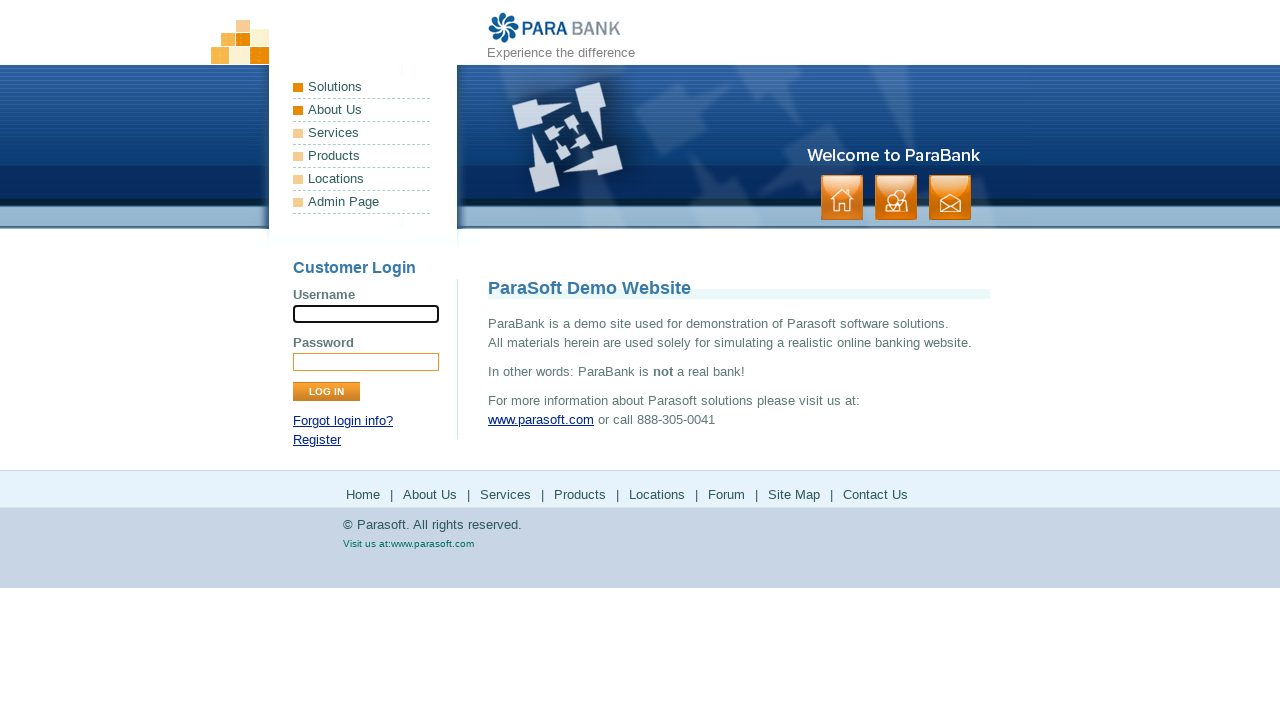